Tests checkbox functionality by clicking to select and deselect a checkbox, and counts total number of checkboxes on the page

Starting URL: https://rahulshettyacademy.com/AutomationPractice/

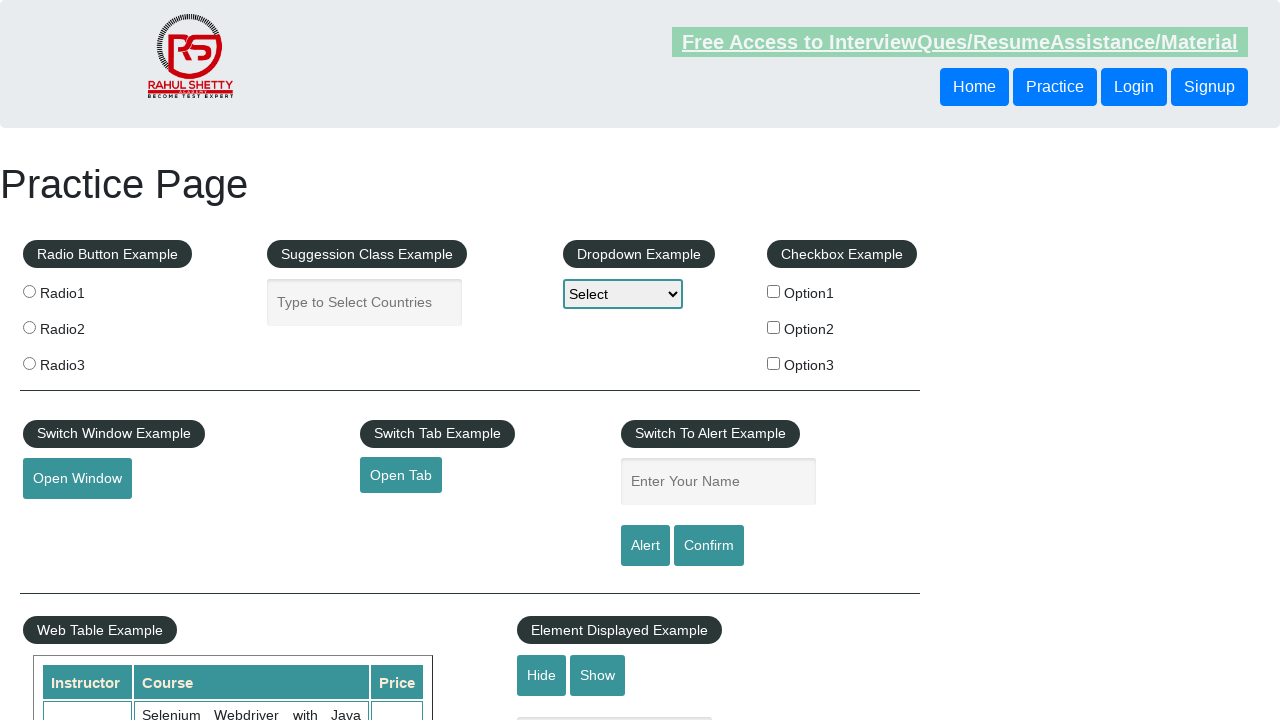

Clicked checkbox 'checkBoxOption1' to select it at (774, 291) on input[id='checkBoxOption1']
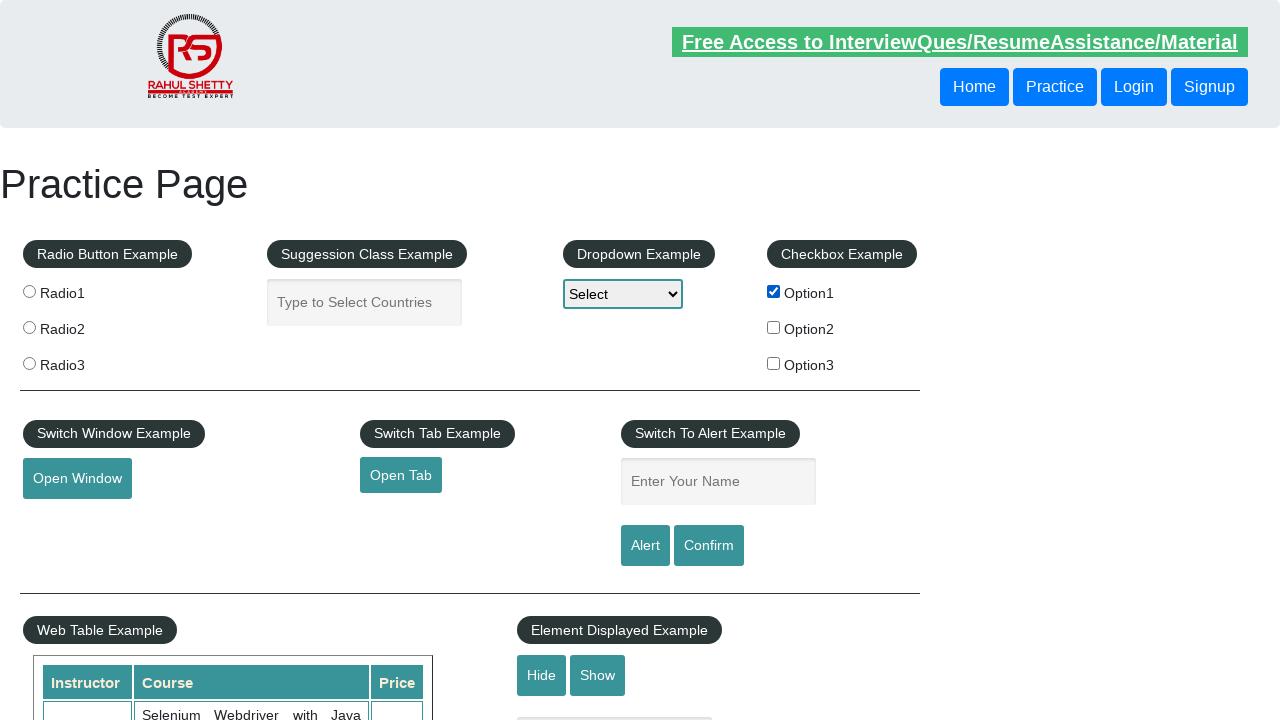

Verified that checkbox 'checkBoxOption1' is selected
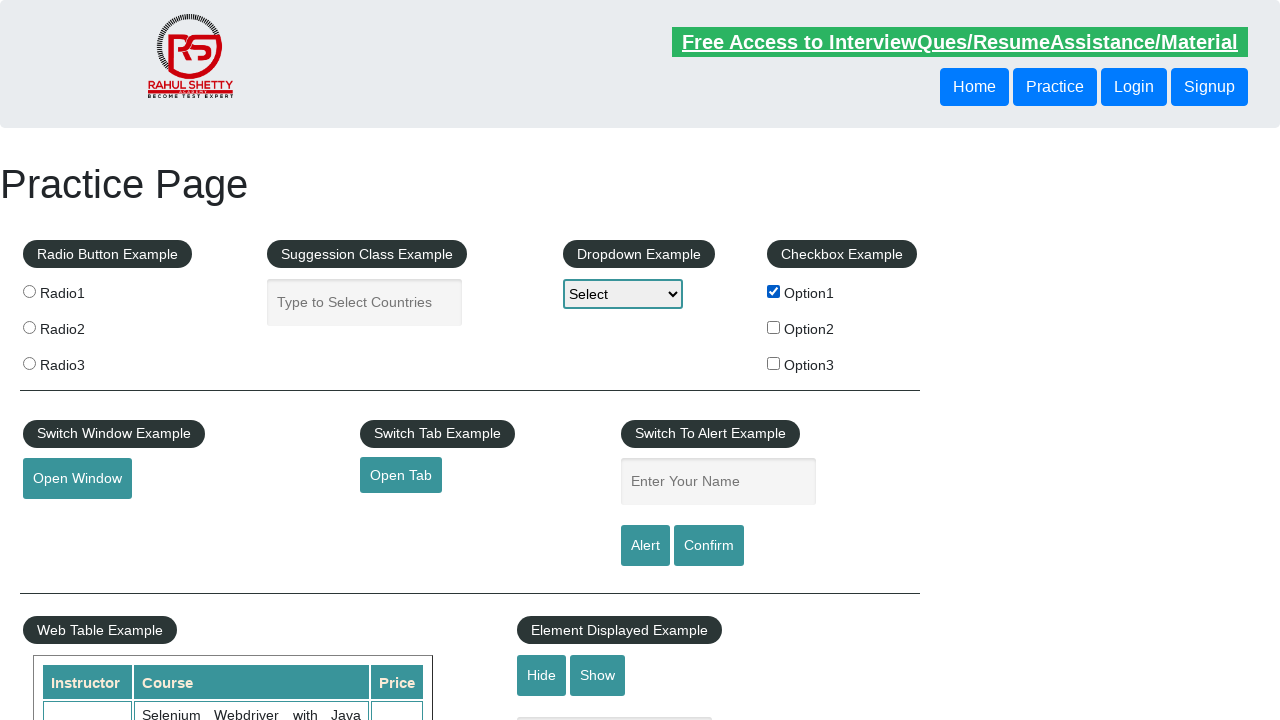

Clicked checkbox 'checkBoxOption1' again to deselect it at (774, 291) on input[id='checkBoxOption1']
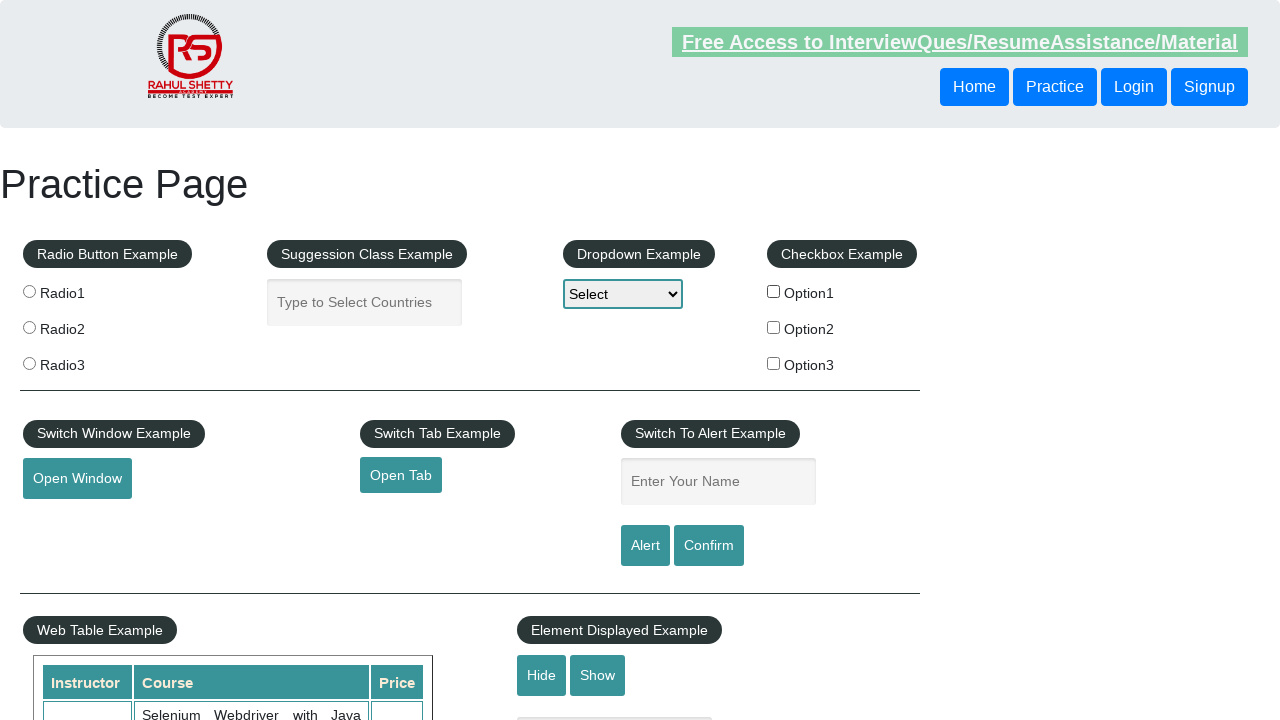

Verified that checkbox 'checkBoxOption1' is not selected
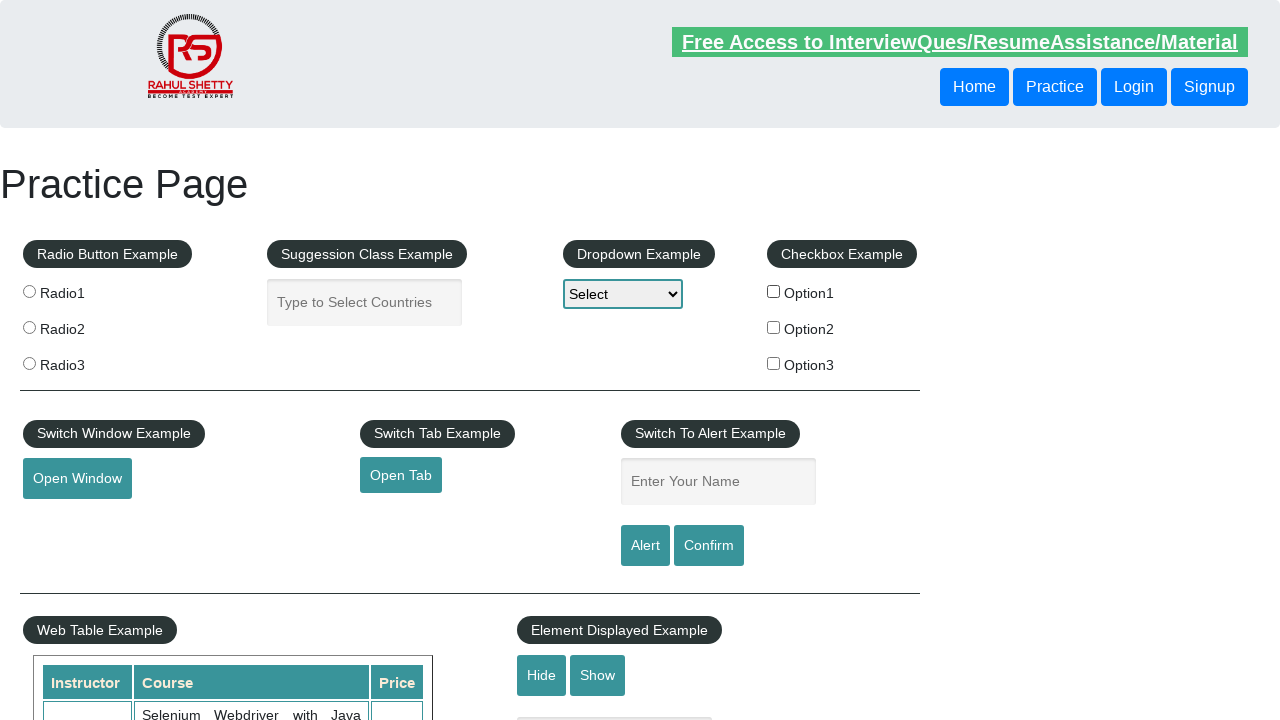

Counted total checkboxes on the page: 3
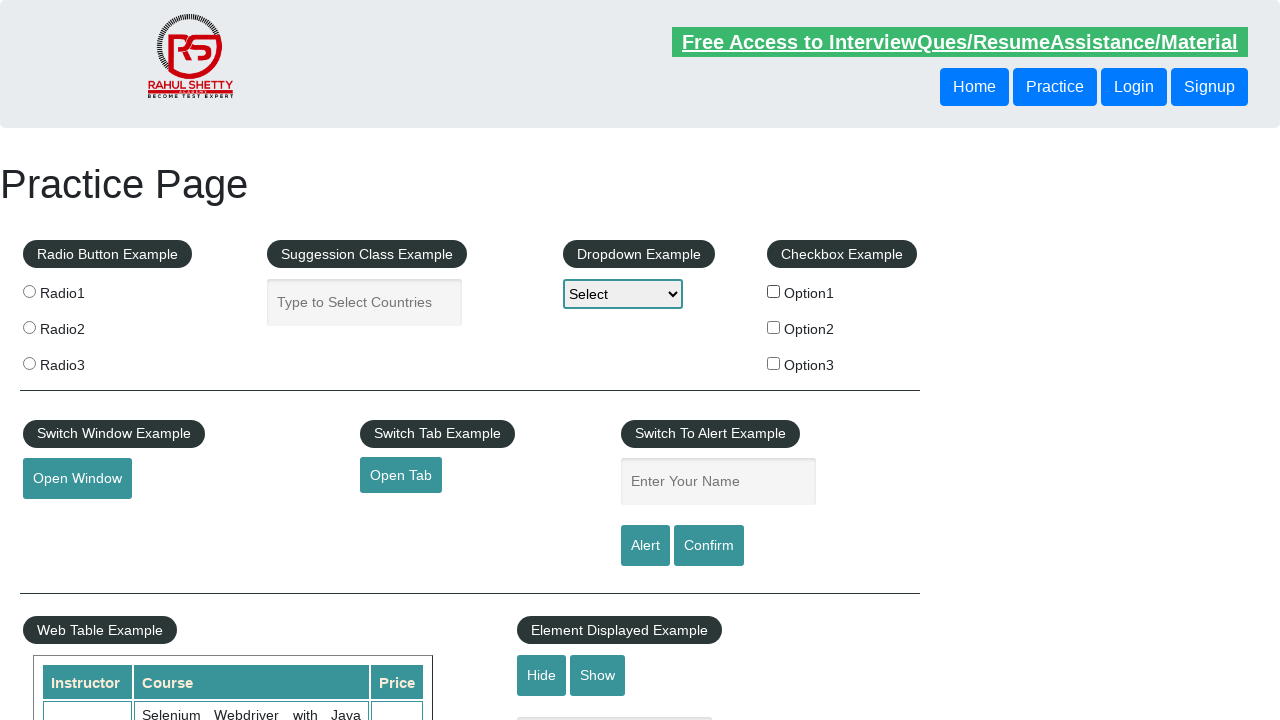

Printed total checkbox count: 3
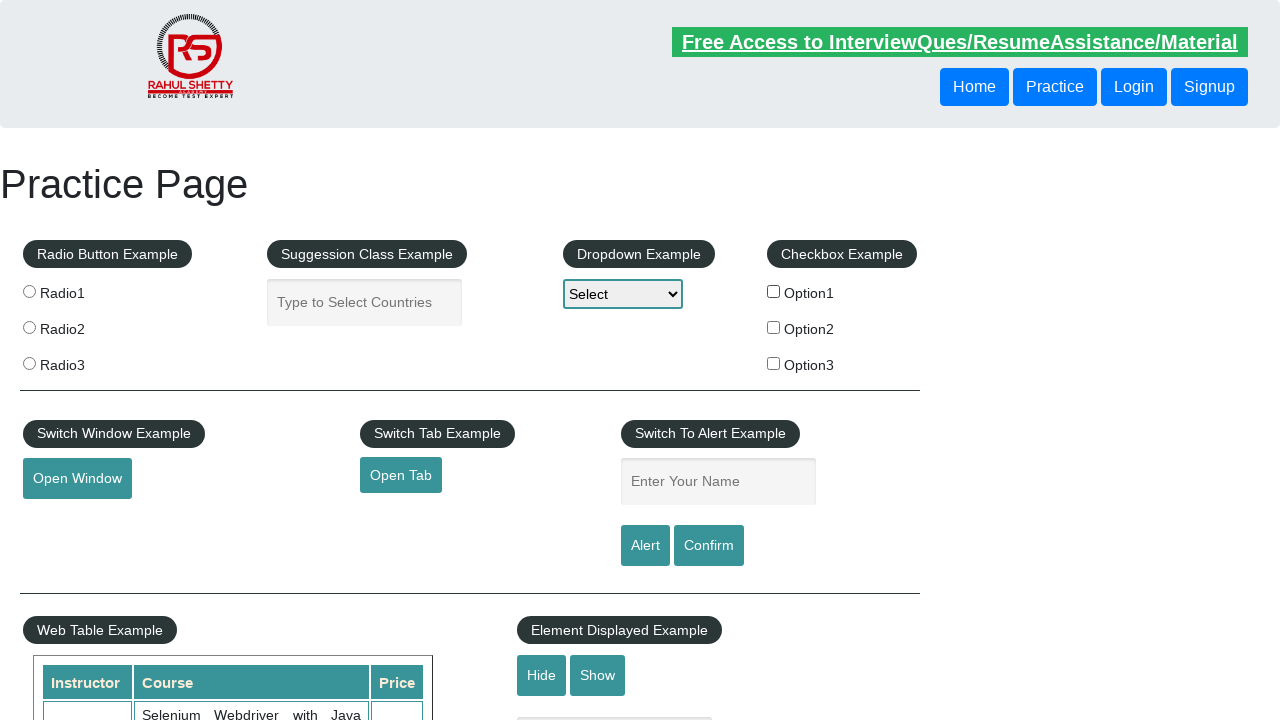

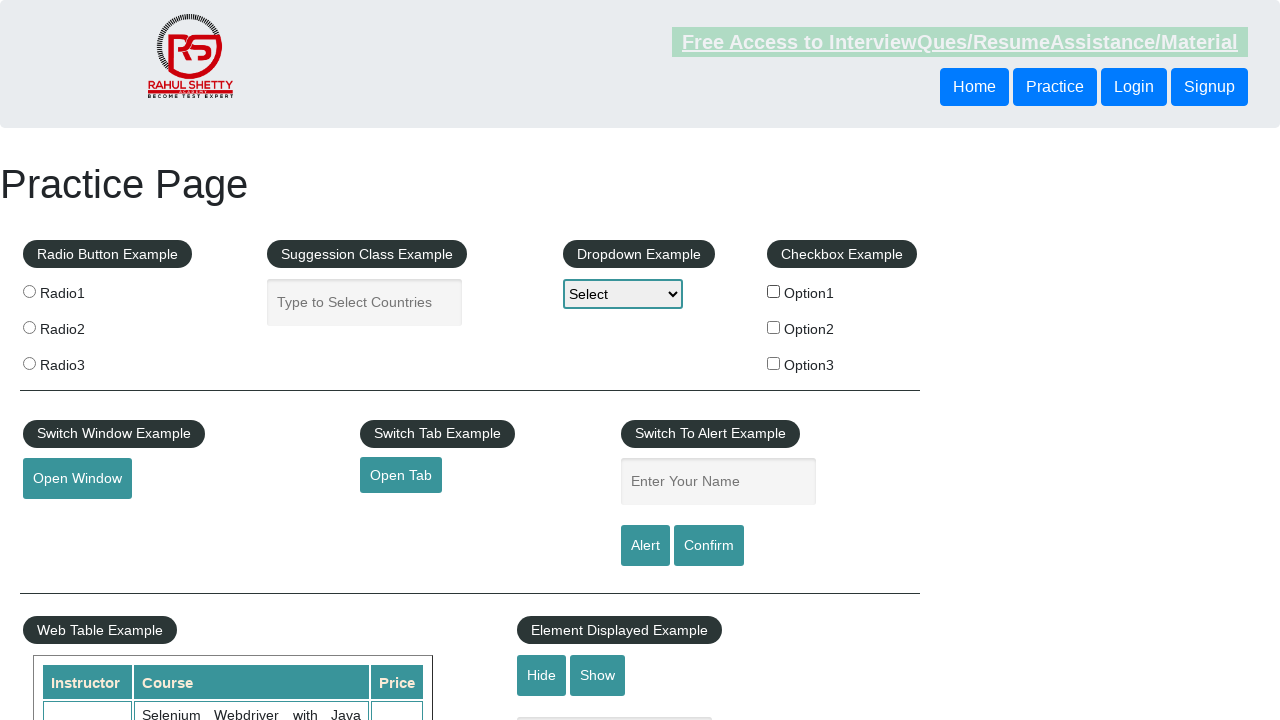